Tests nested iframe functionality by navigating through frames, extracting text values from parent frame, and using them to fill a form in a nested child frame

Starting URL: https://demoapps.qspiders.com/ui?scenario=1

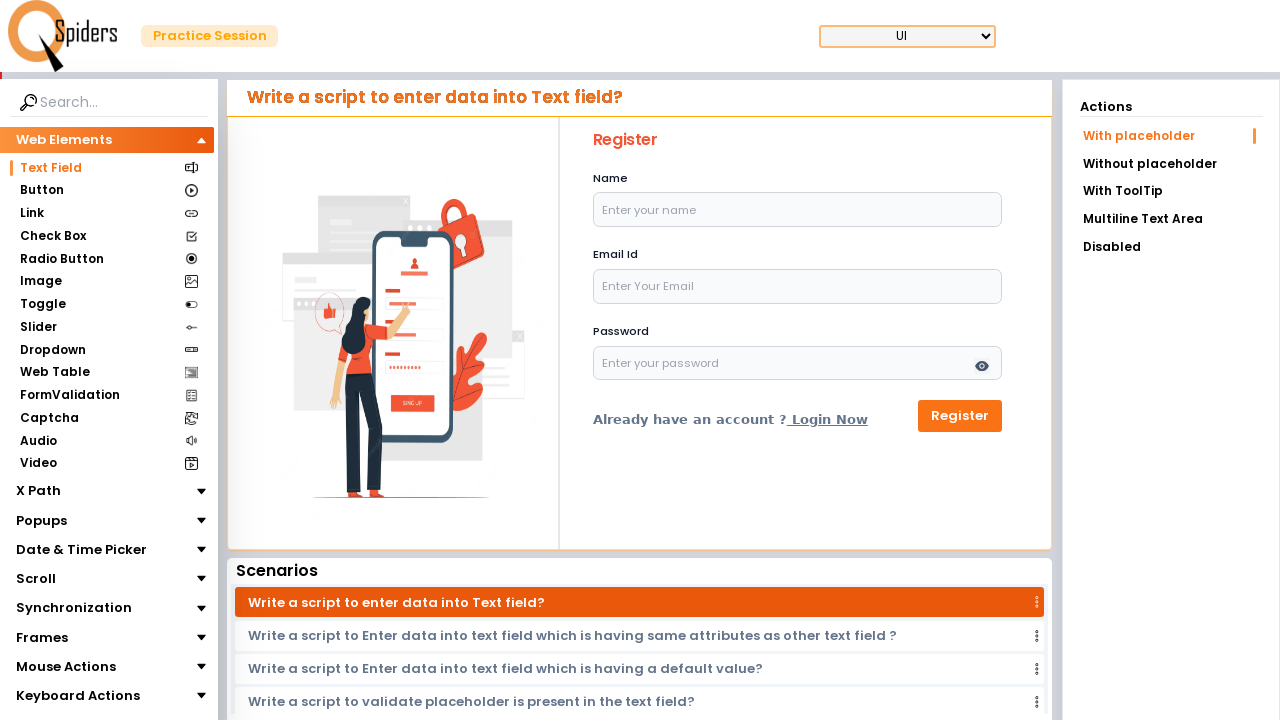

Clicked on Frames section at (42, 637) on xpath=//section[.='Frames']
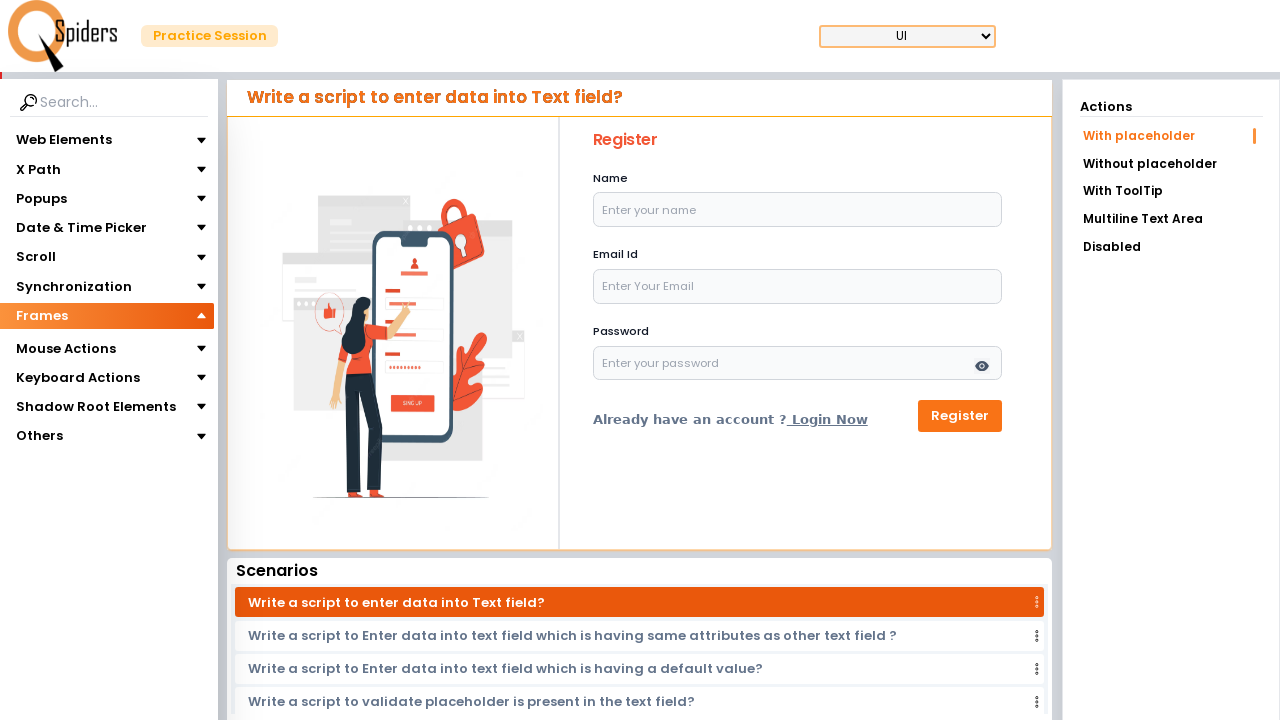

Waited for iframes subsection to load
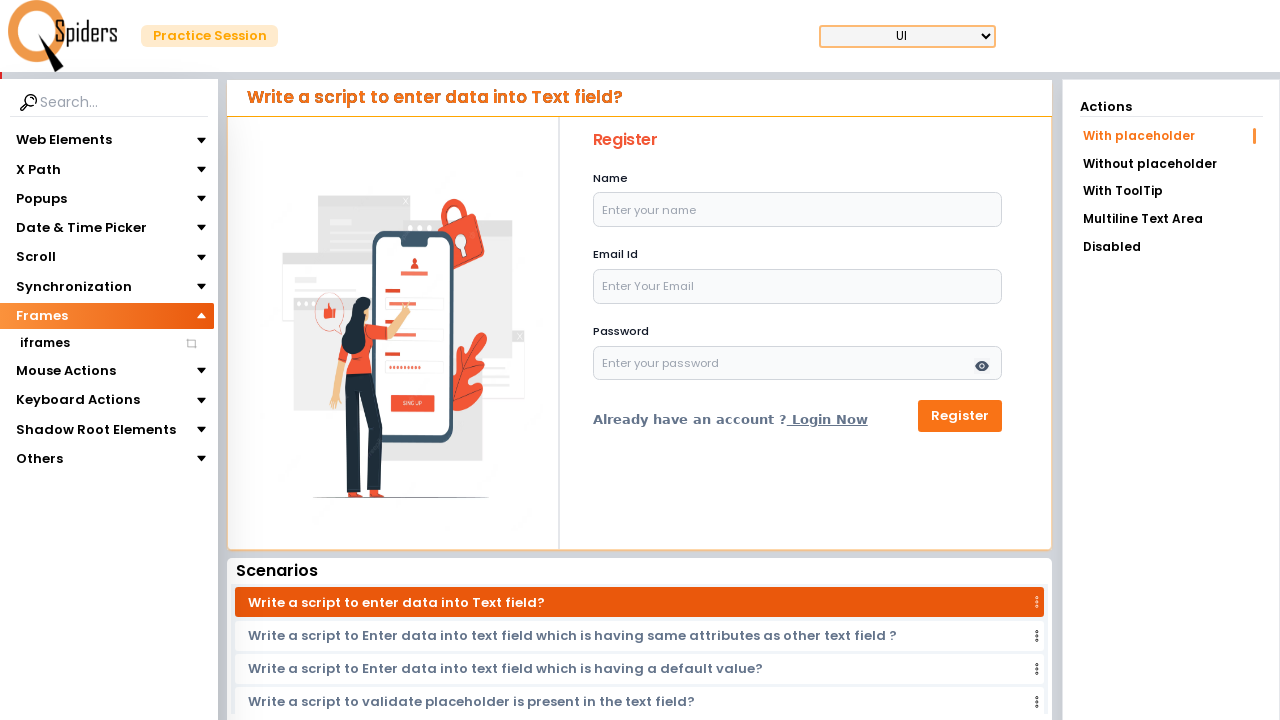

Clicked on iframes subsection at (44, 343) on xpath=//section[.='iframes']
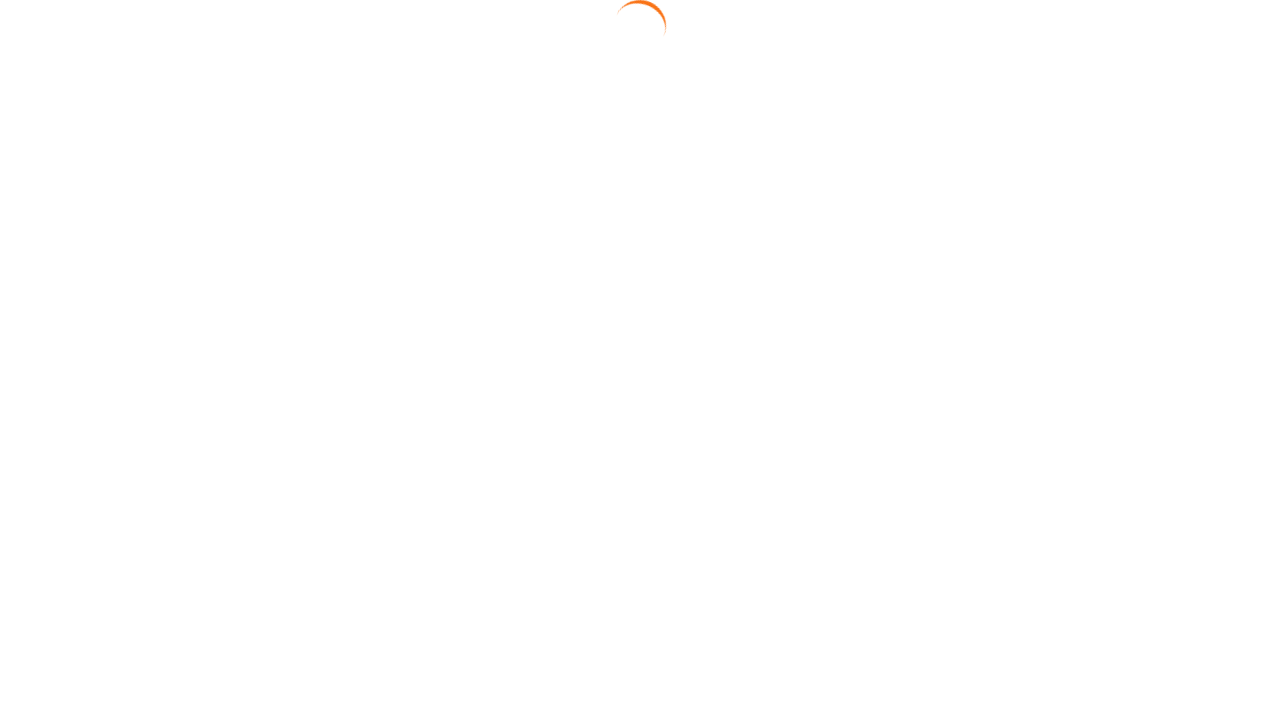

Waited for Nested iframe link to appear
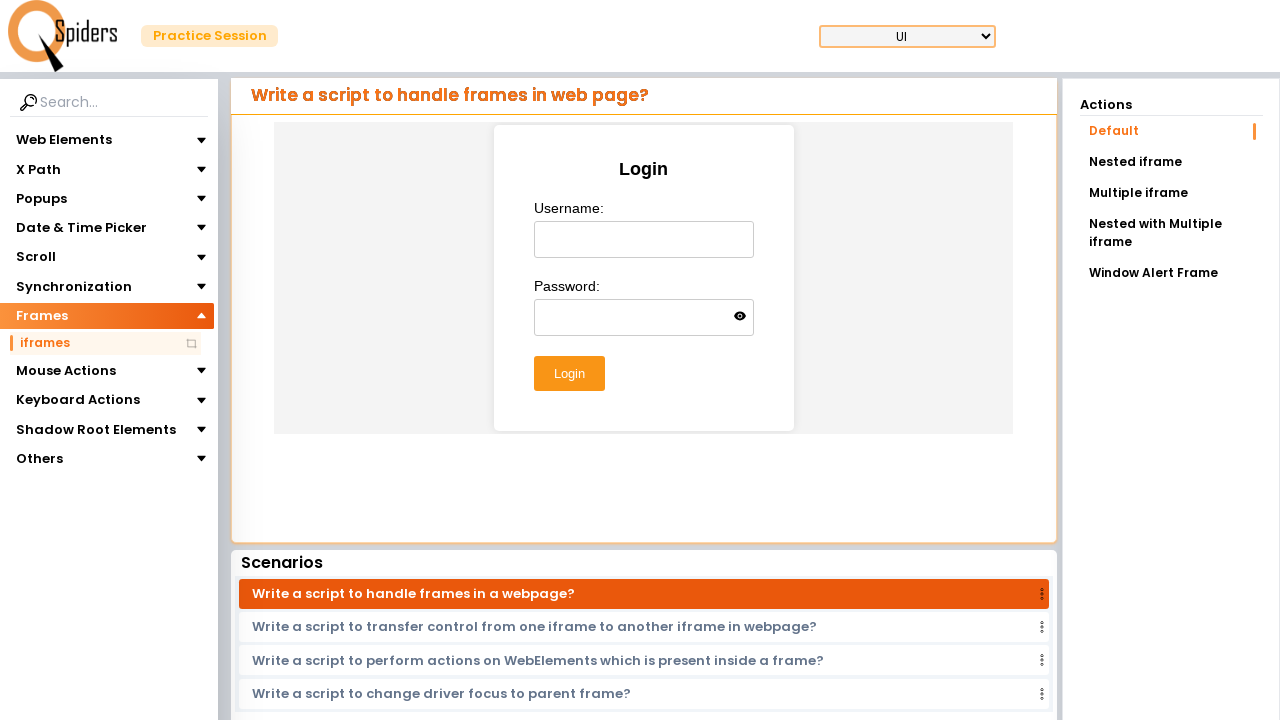

Clicked on Nested iframe link at (1171, 162) on text=Nested iframe
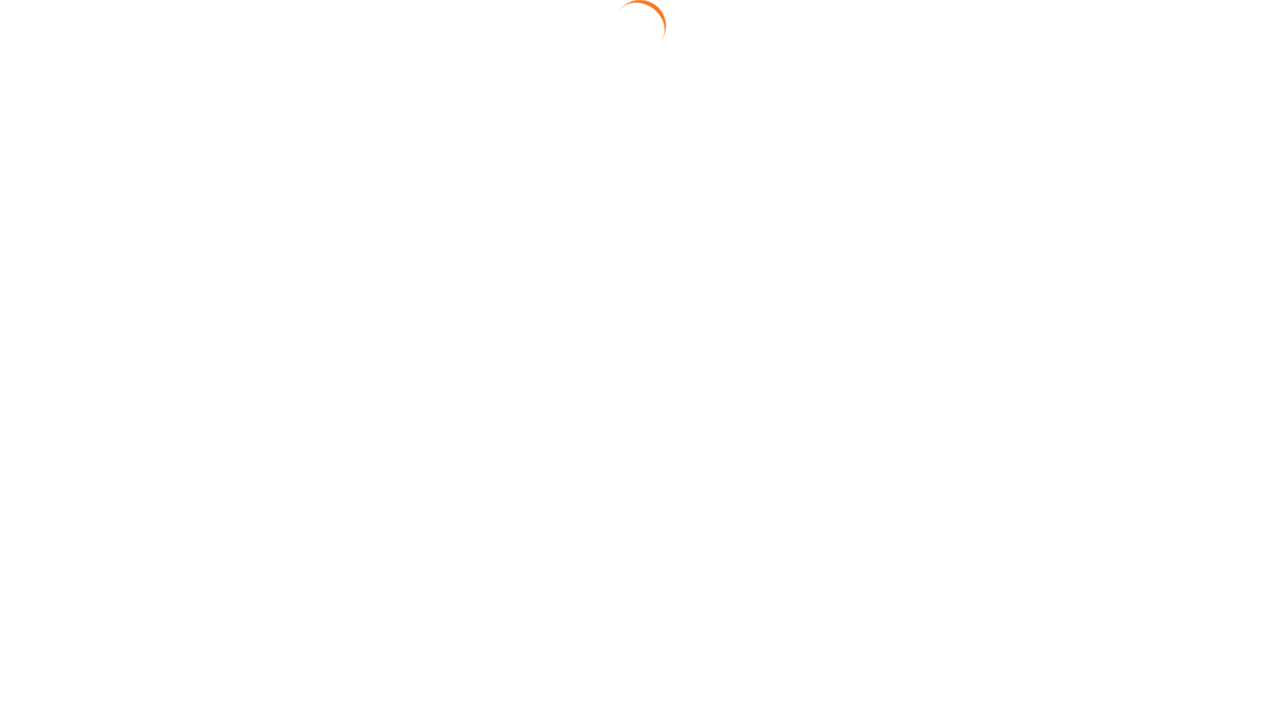

Waited 2 seconds for iframe to load
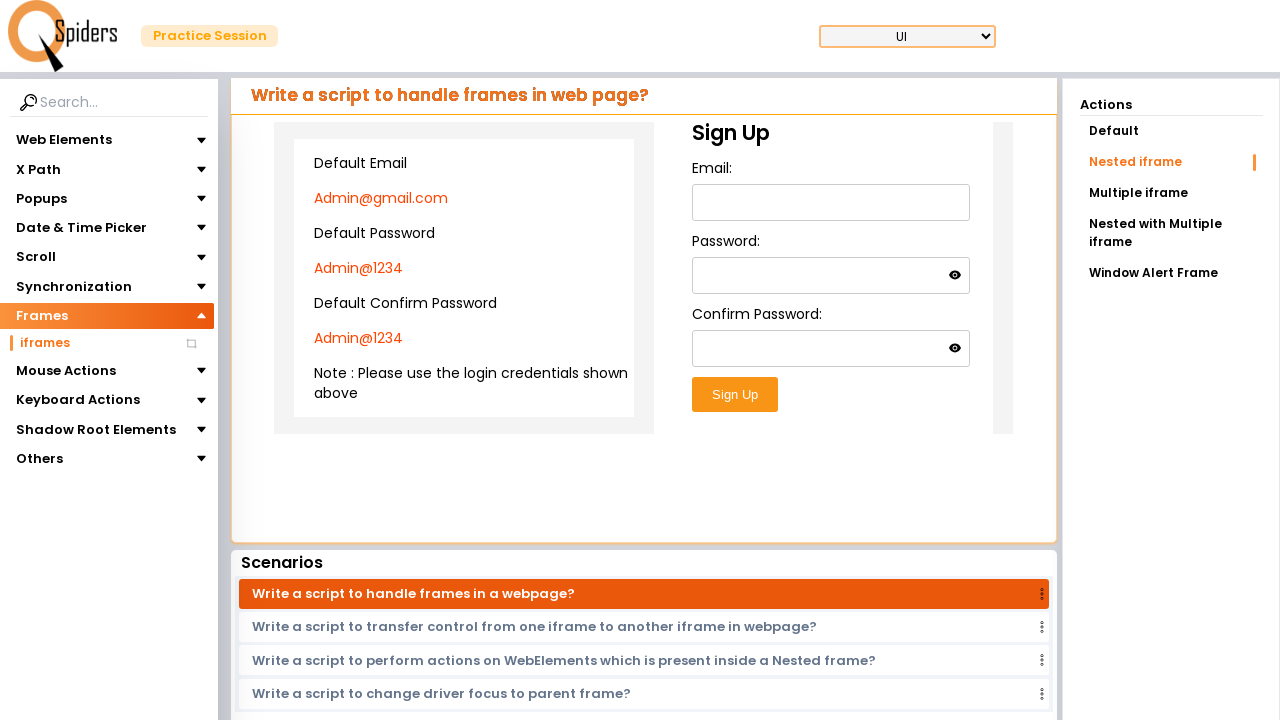

Located first iframe on the page
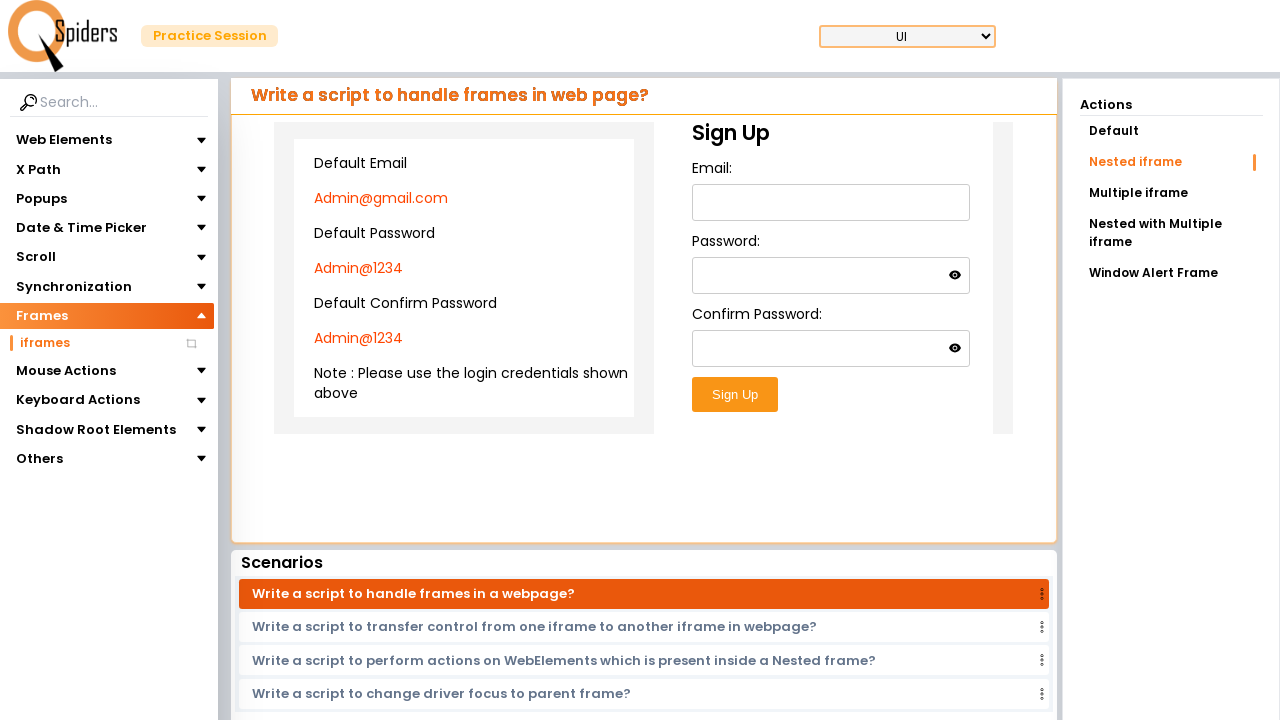

Extracted email from parent frame: Admin@gmail.com
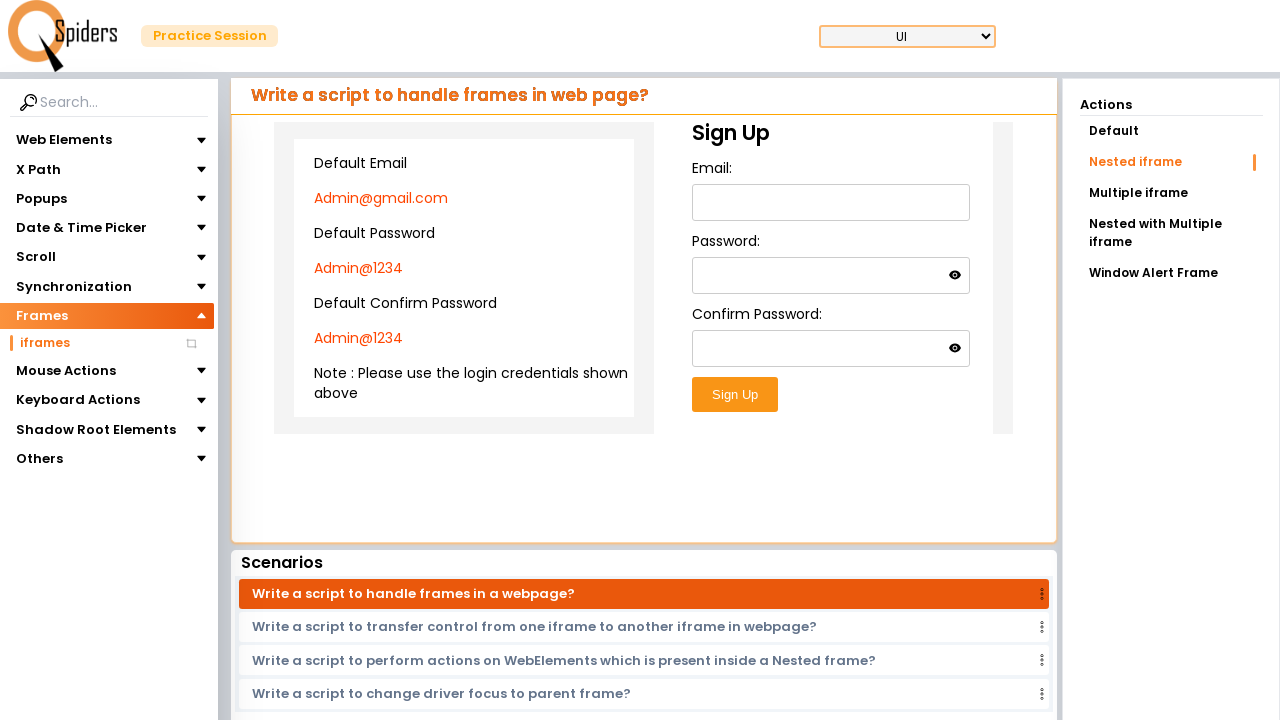

Extracted password from parent frame: Admin@1234
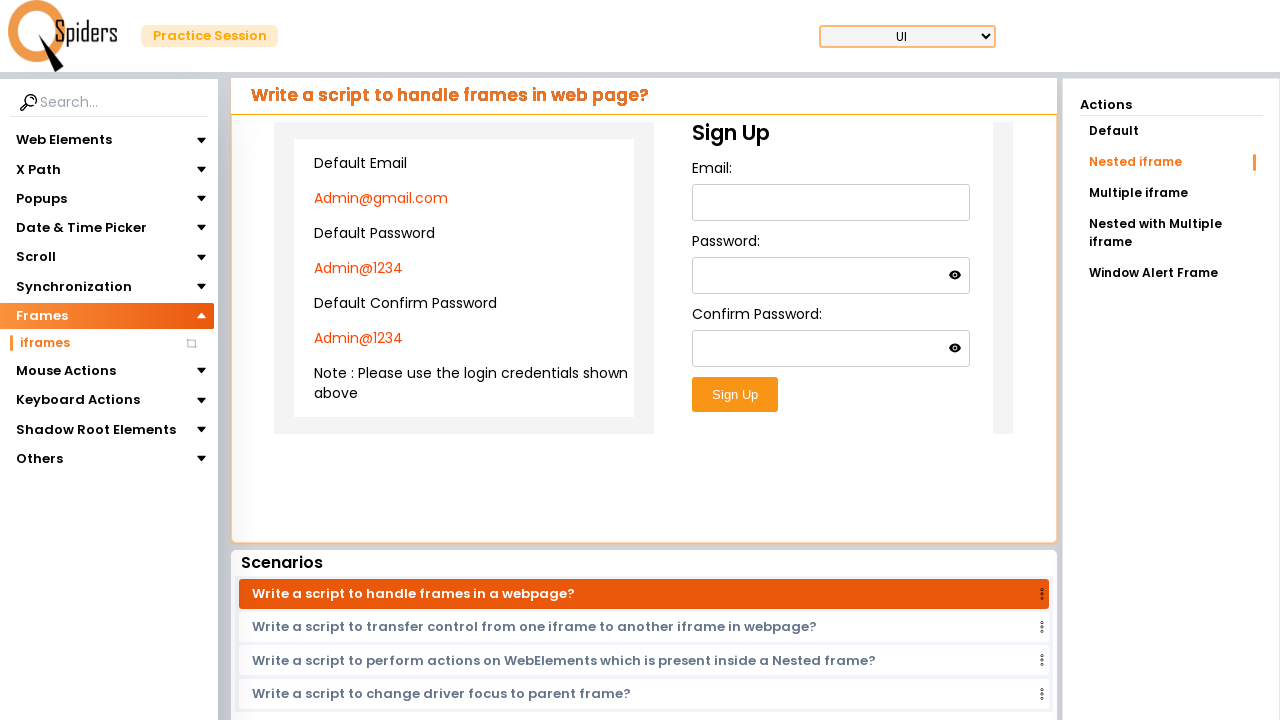

Extracted confirm password from parent frame: Admin@1234
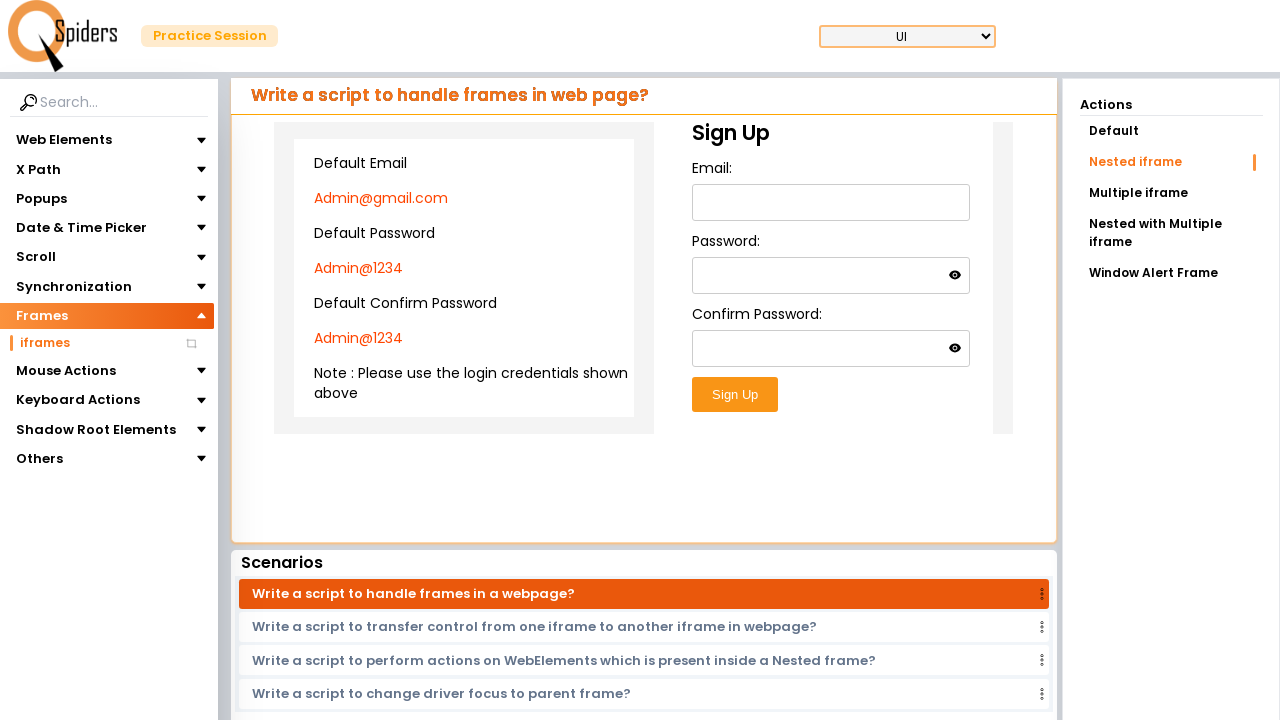

Located nested iframe within the first frame
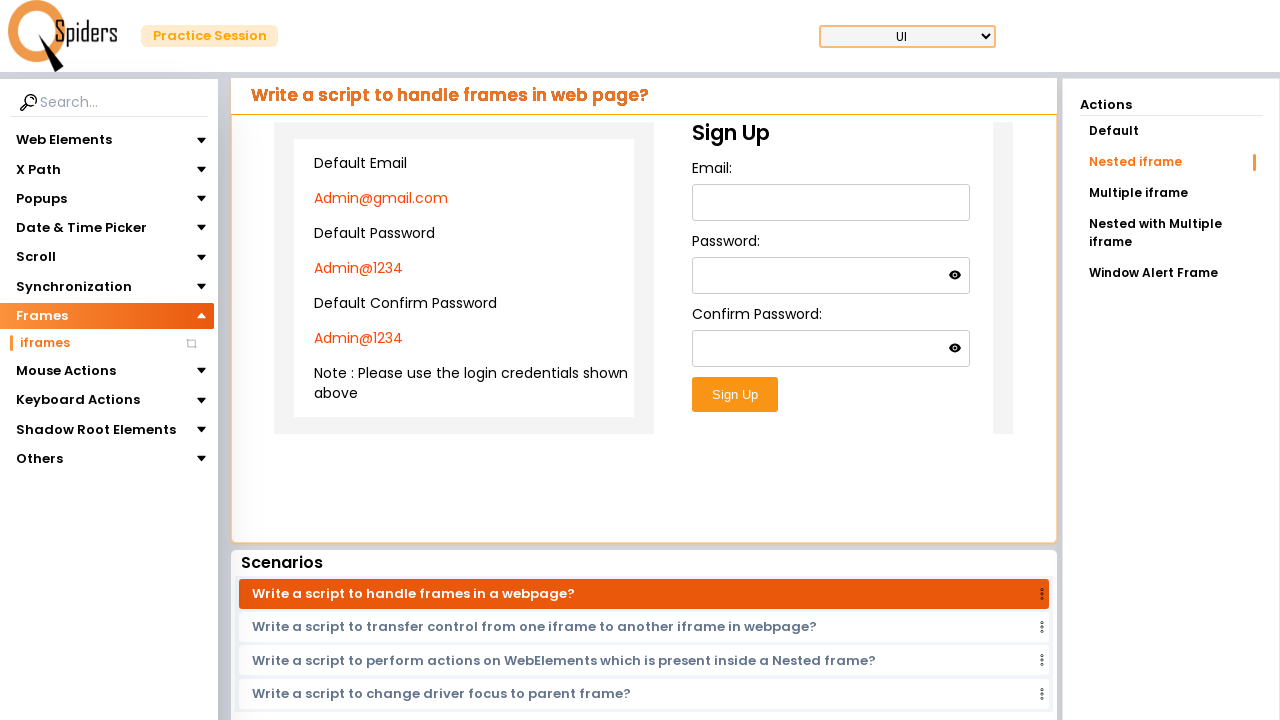

Filled email field in nested iframe with: Admin@gmail.com on iframe >> nth=0 >> internal:control=enter-frame >> iframe >> nth=0 >> internal:c
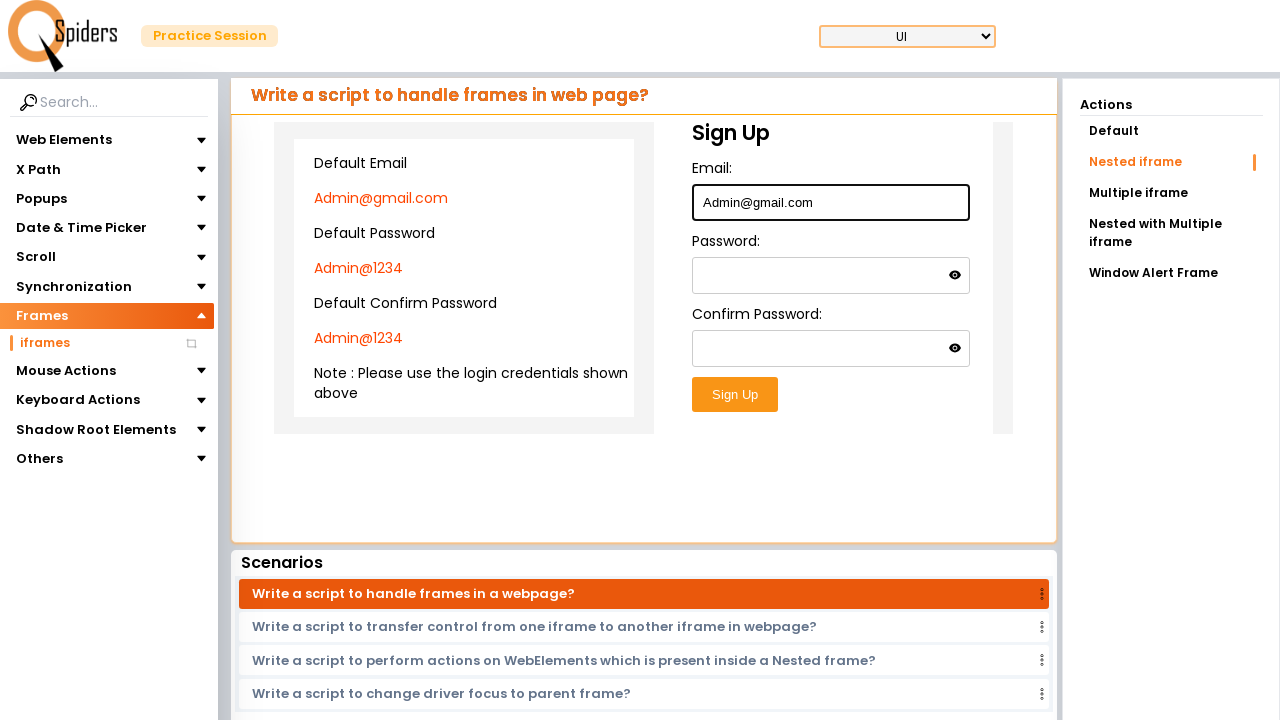

Filled password field in nested iframe with: Admin@1234 on iframe >> nth=0 >> internal:control=enter-frame >> iframe >> nth=0 >> internal:c
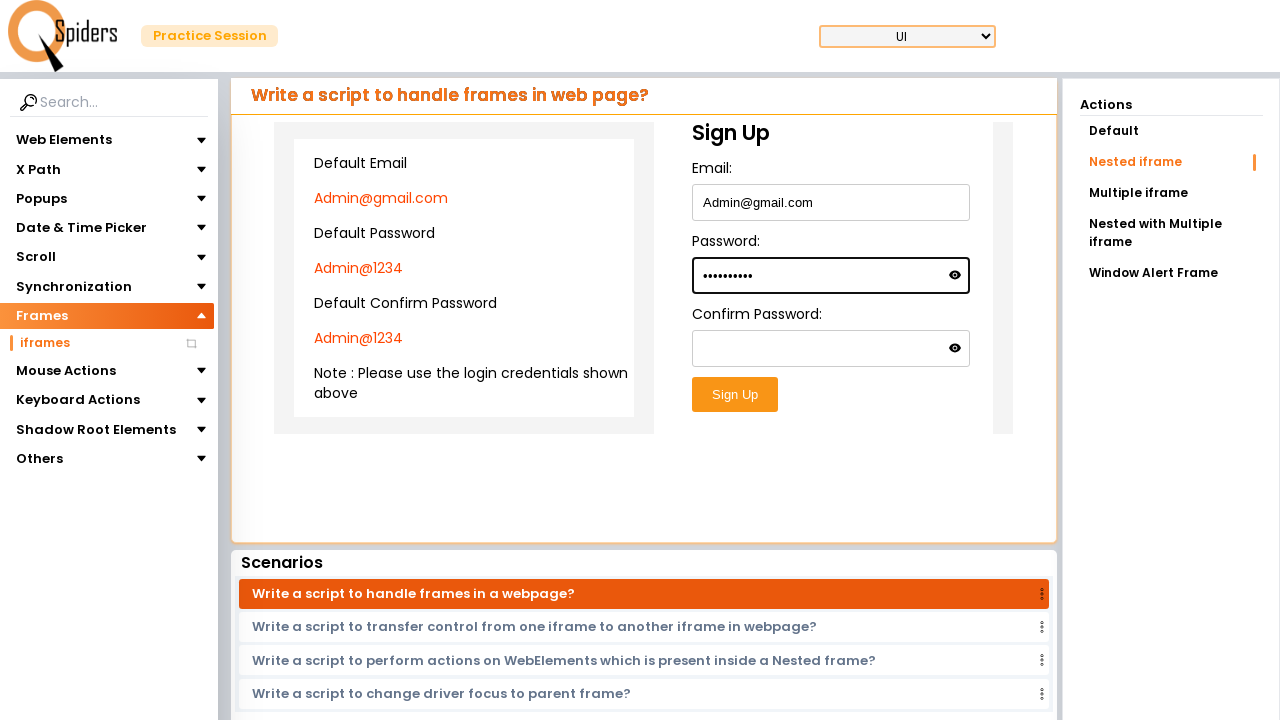

Filled confirm password field in nested iframe with: Admin@1234 on iframe >> nth=0 >> internal:control=enter-frame >> iframe >> nth=0 >> internal:c
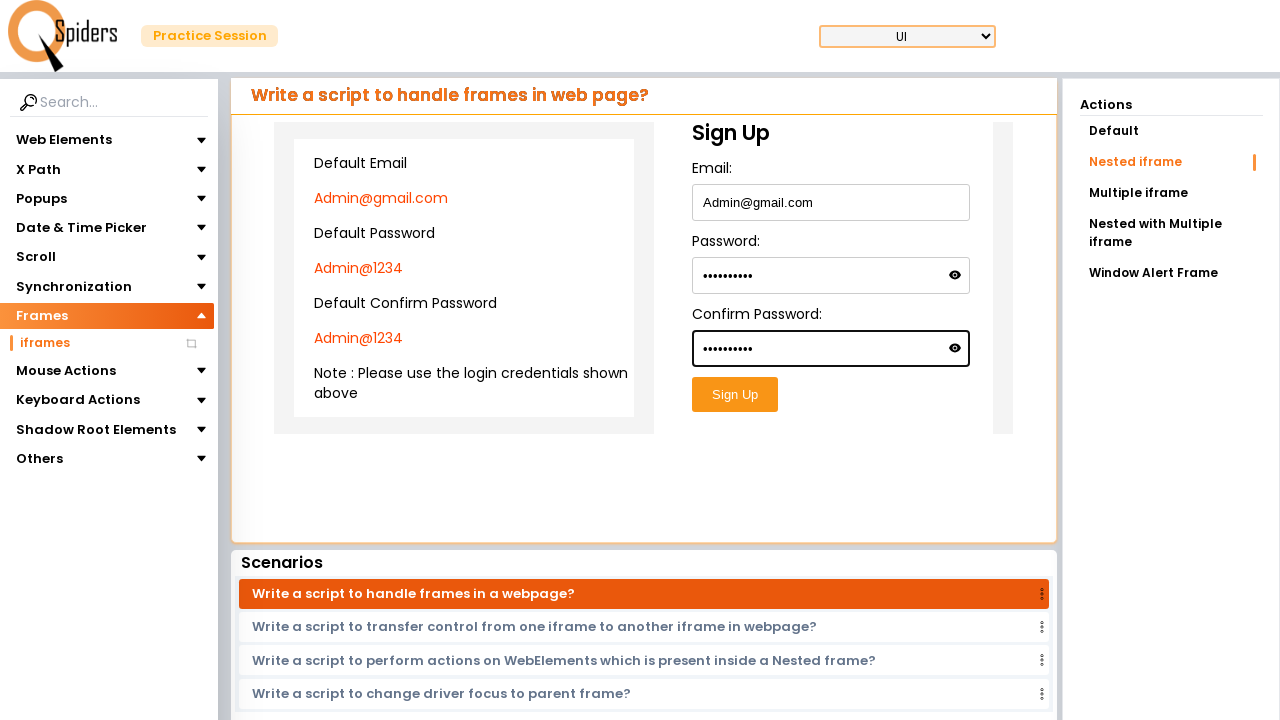

Clicked submit button to submit the nested iframe form at (735, 395) on iframe >> nth=0 >> internal:control=enter-frame >> iframe >> nth=0 >> internal:c
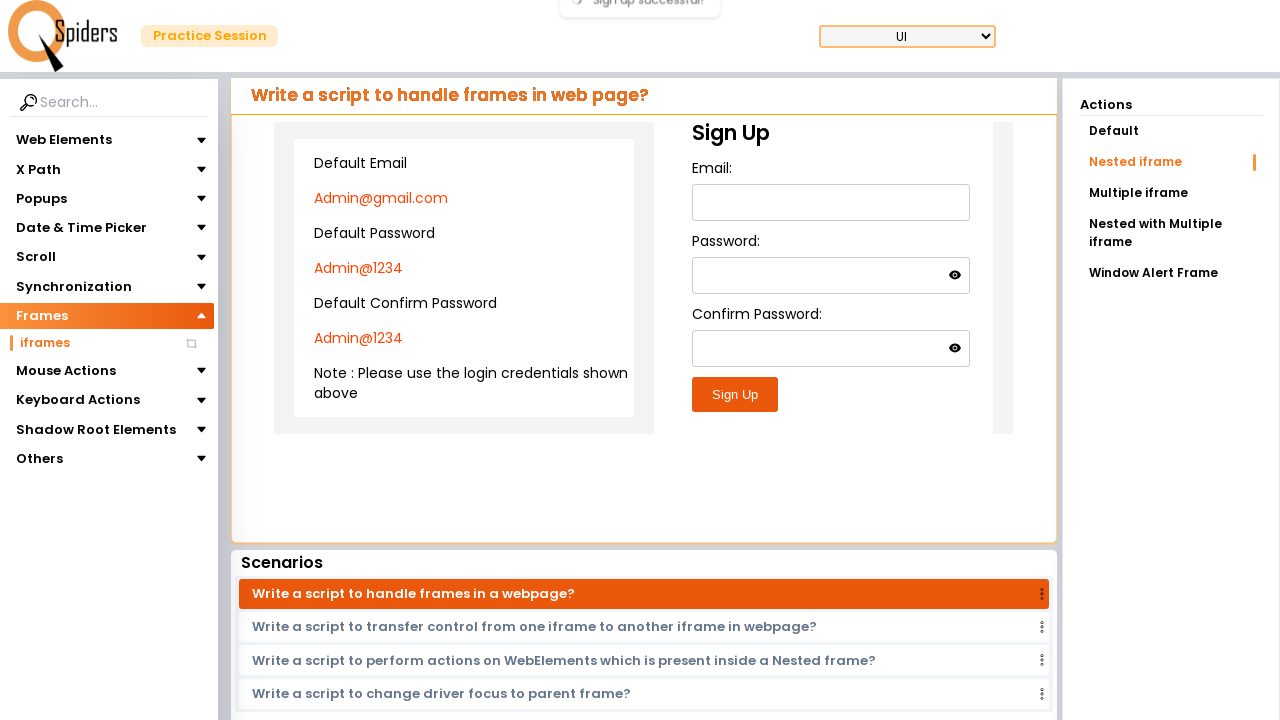

Waited 3 seconds after form submission
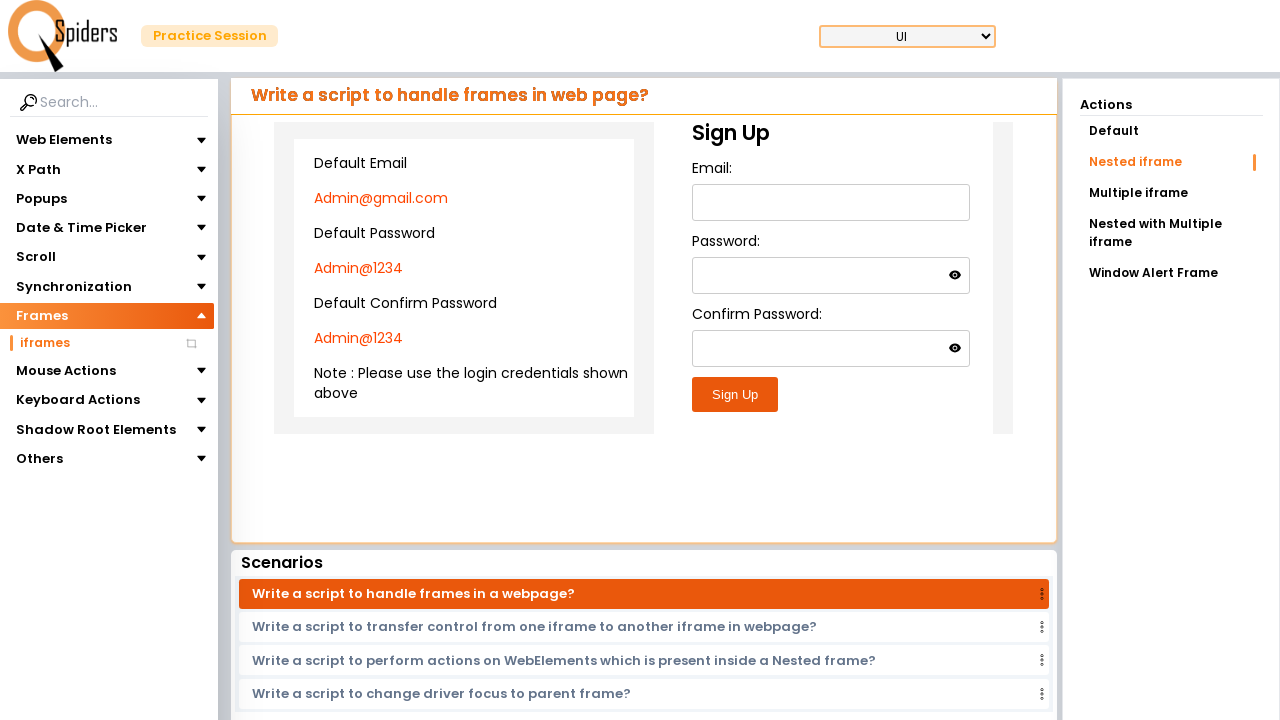

Clicked on Nested with Multiple iframe link at (1171, 233) on text=Nested with Multiple iframe
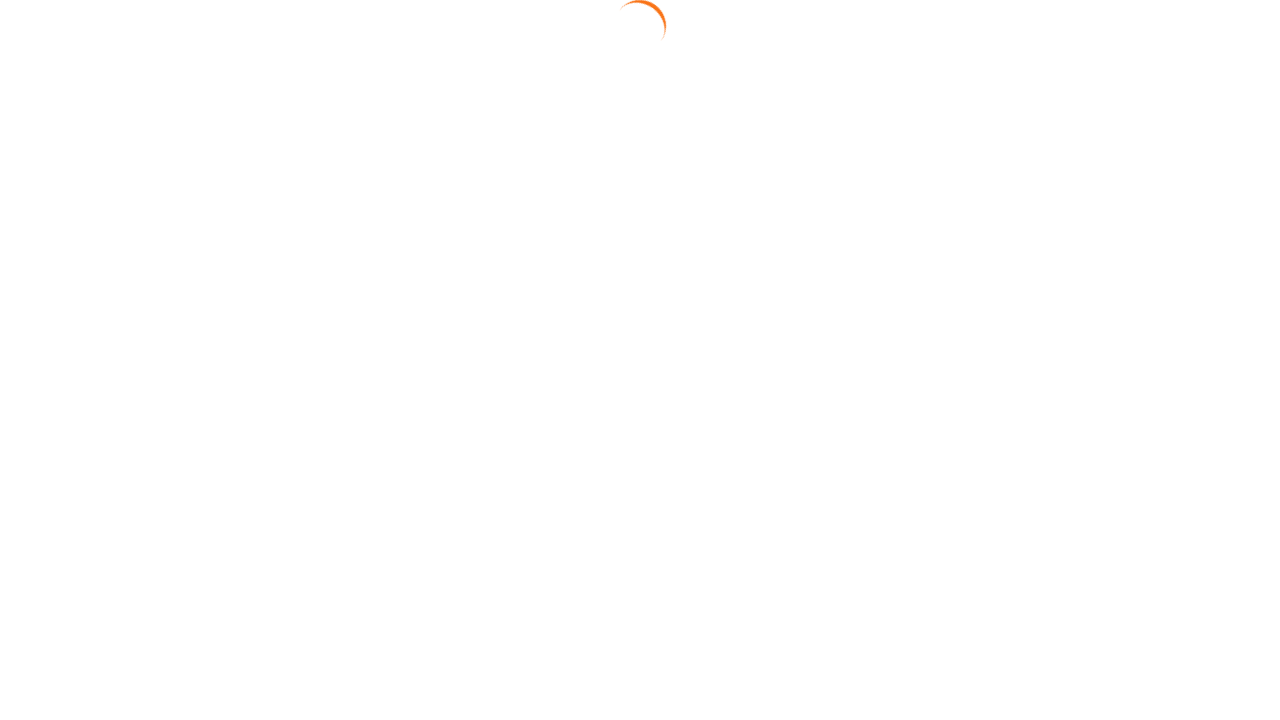

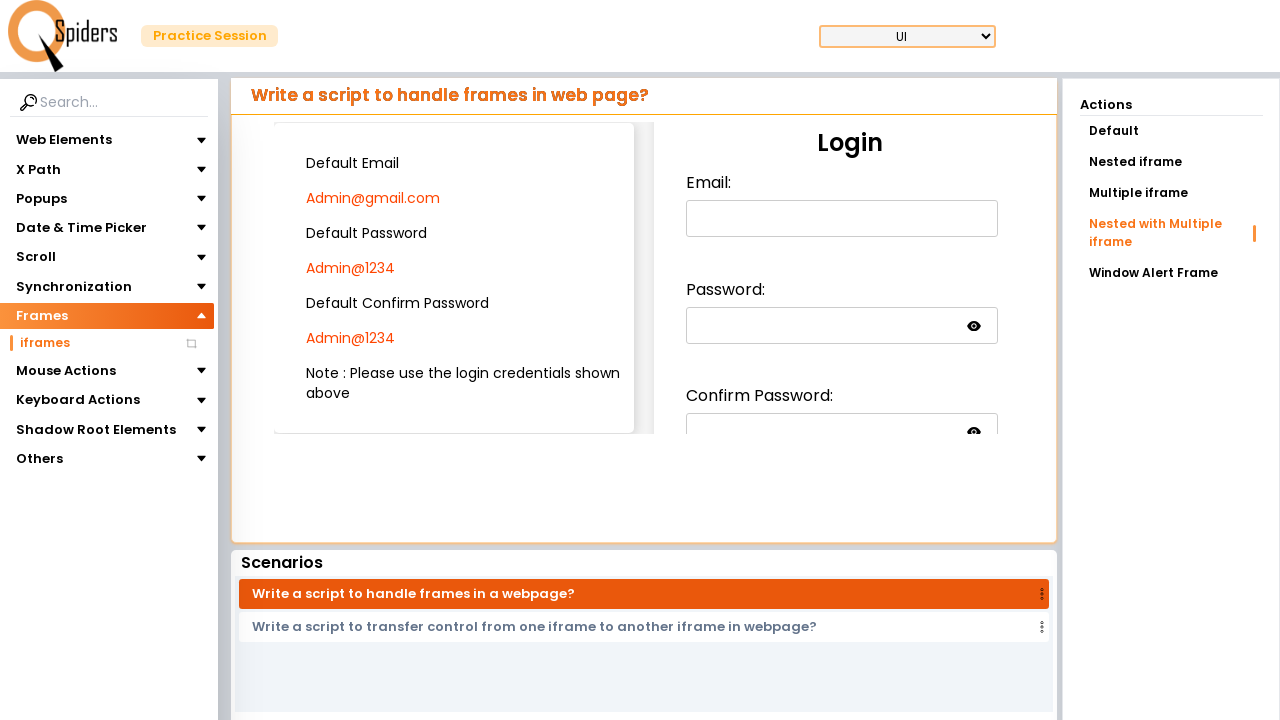